Tests that the Goibibo travel website homepage loads successfully by navigating to the site and waiting for the page to be ready.

Starting URL: https://www.goibibo.com/

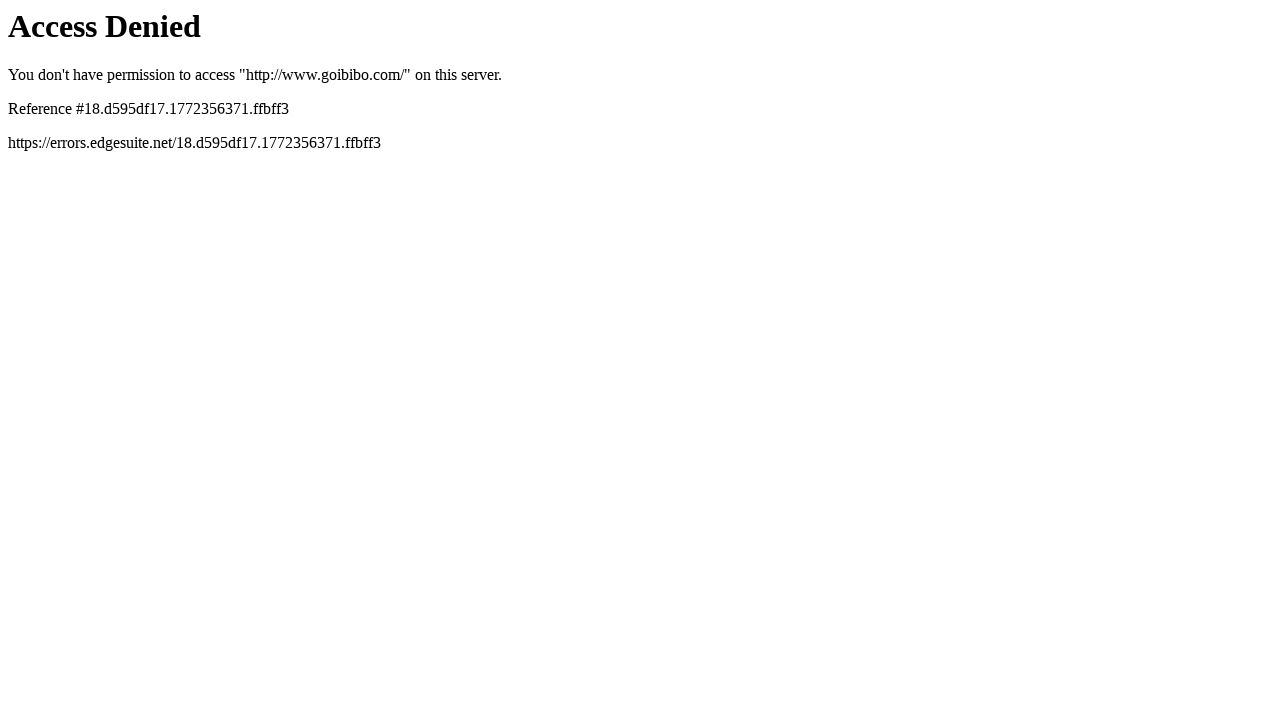

Navigated to Goibibo travel website homepage
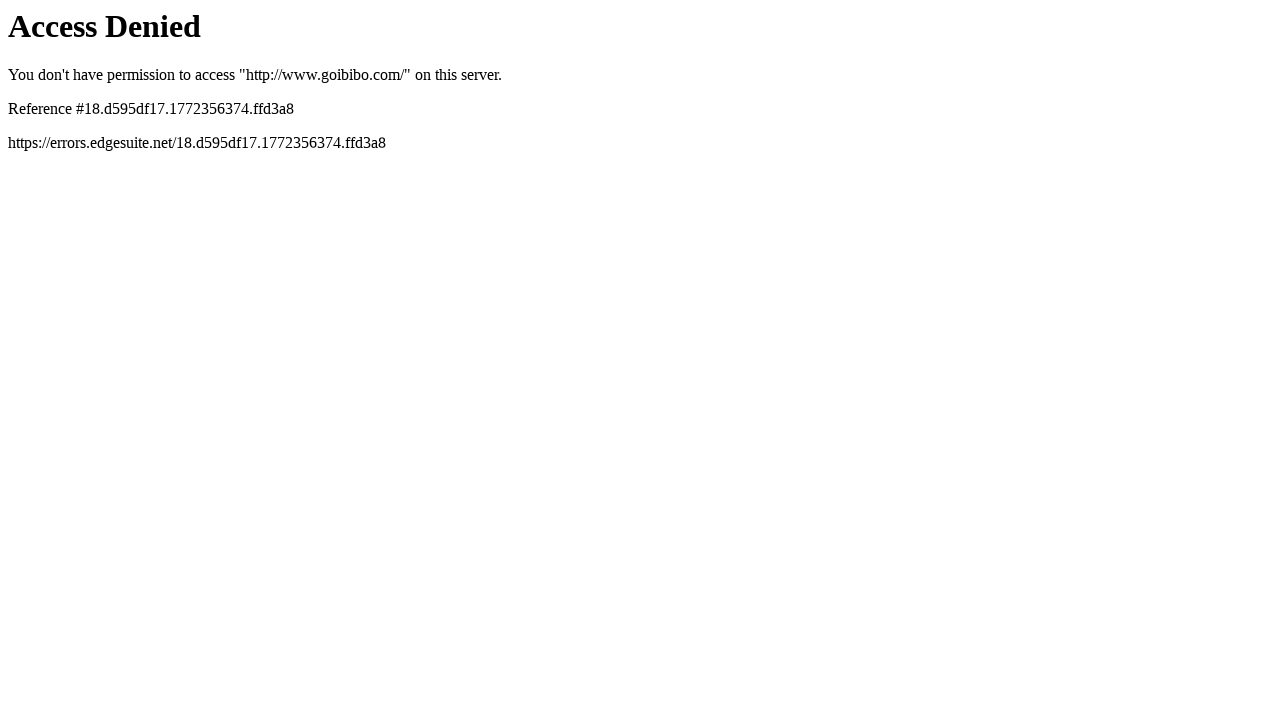

Page DOM content fully loaded
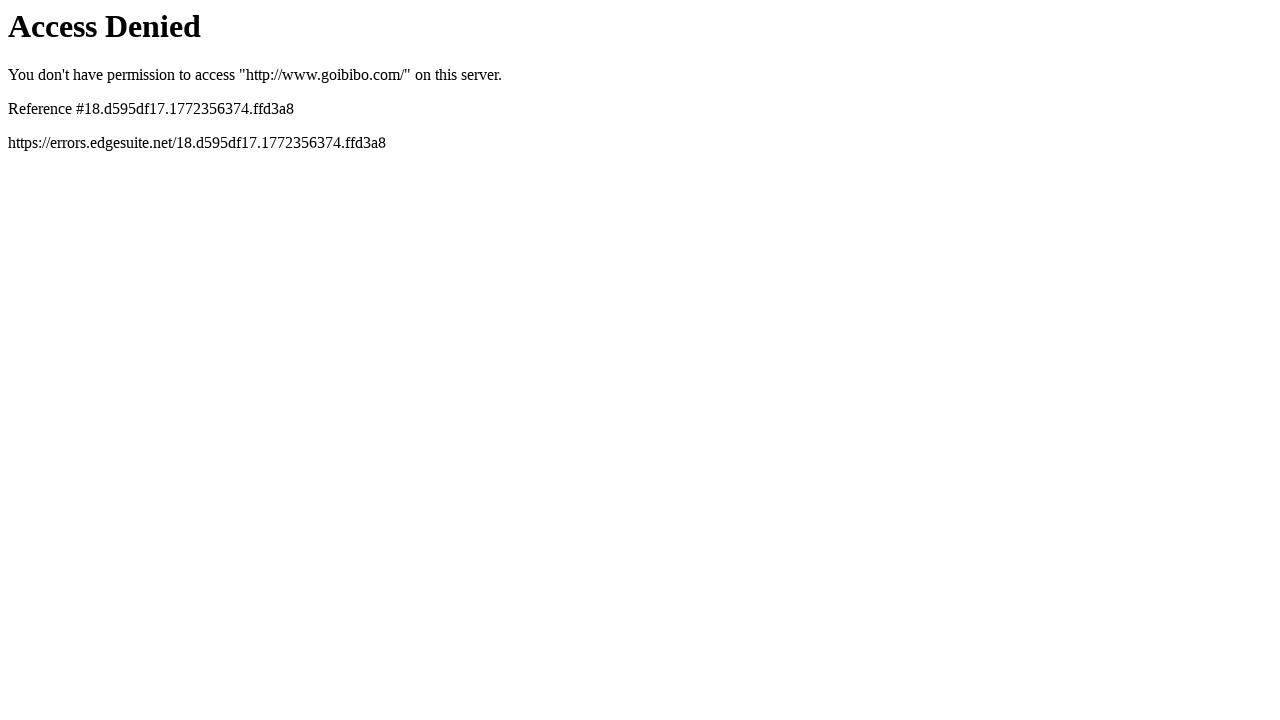

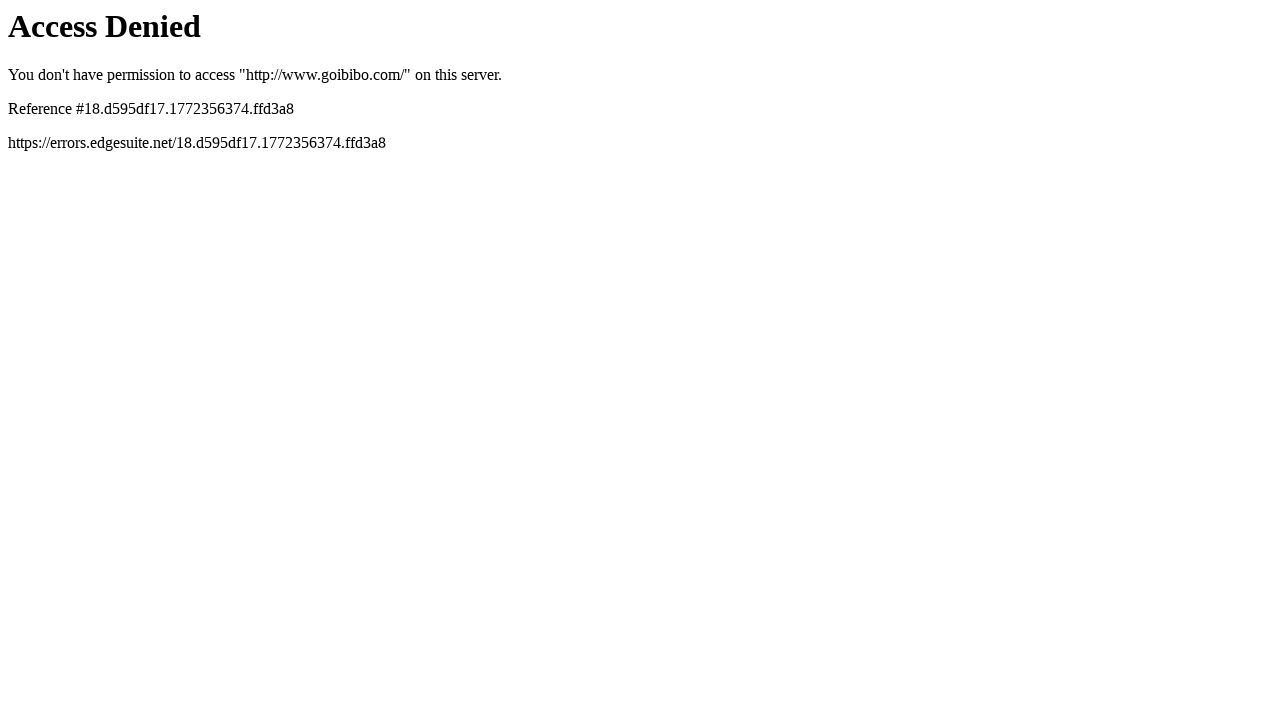